Navigates to a demo application, accesses the Web Table section through UI Testing Concepts, and retrieves specific product information from the table

Starting URL: https://demoapps.qspiders.com/

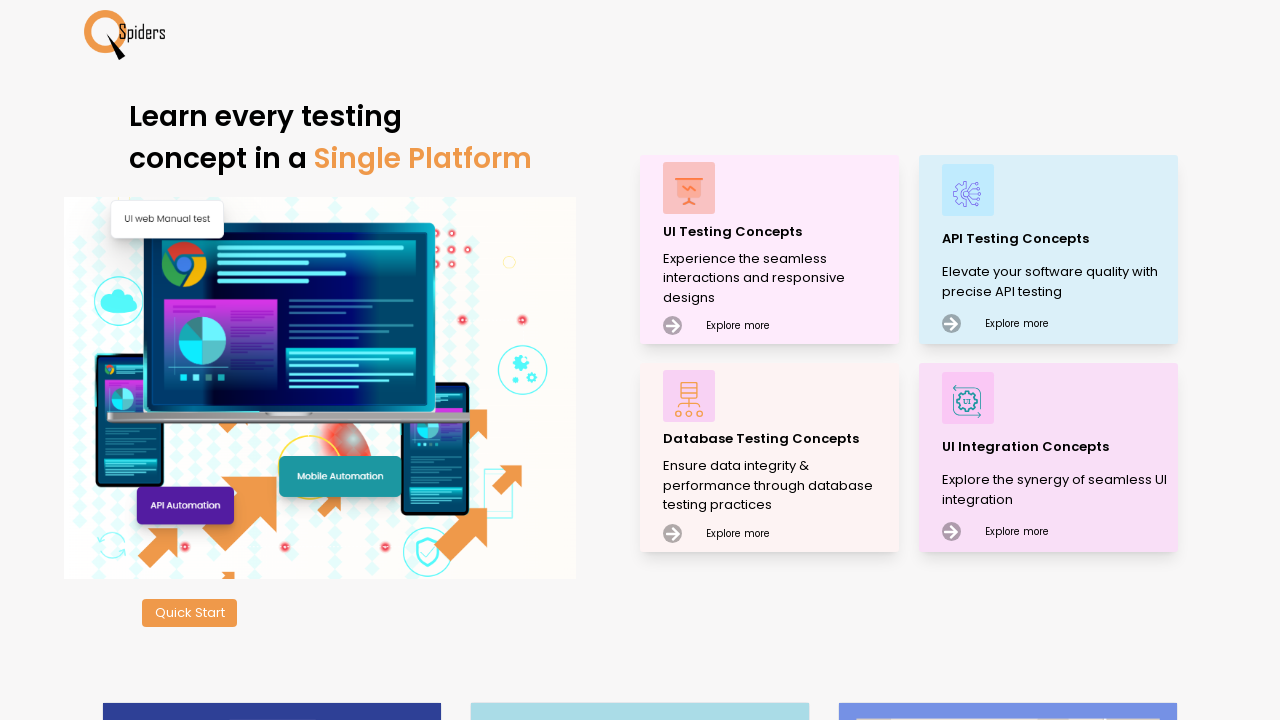

Clicked on UI Testing Concepts at (778, 232) on xpath=//p[text()='UI Testing Concepts']
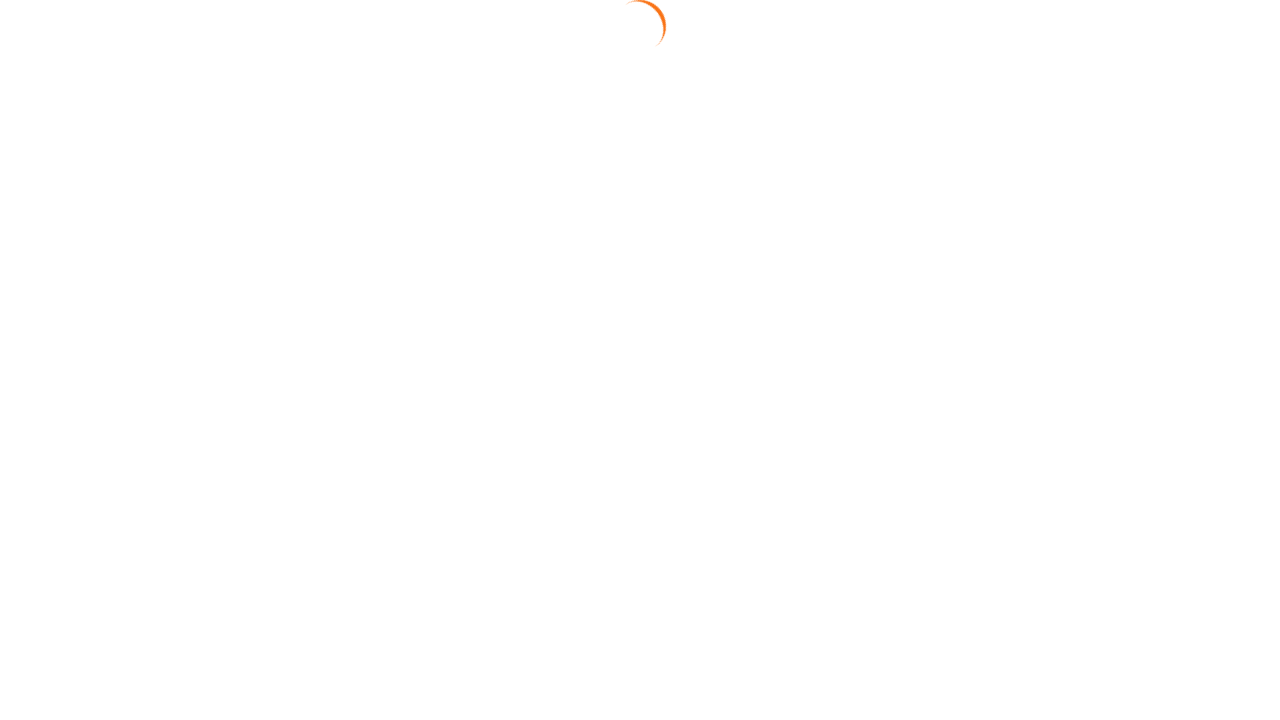

Waited for UI Testing Concepts section to load
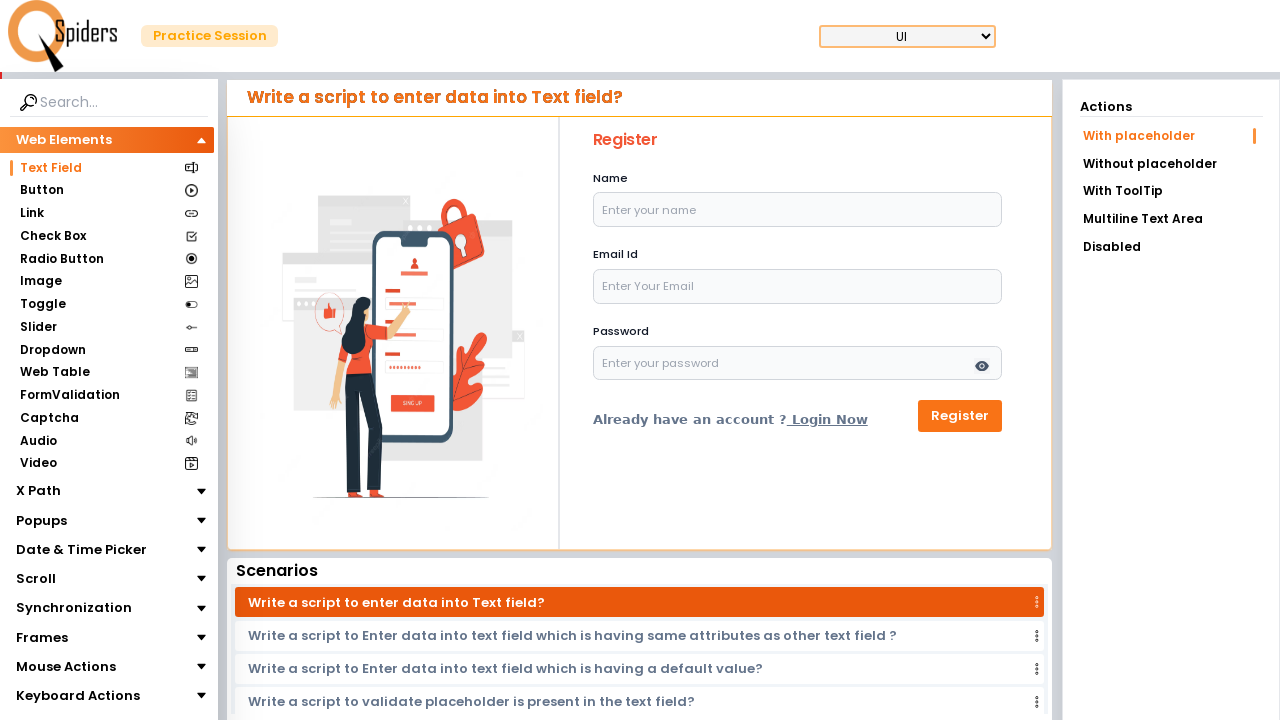

Clicked on Web Table section at (54, 373) on xpath=//section[text()='Web Table']
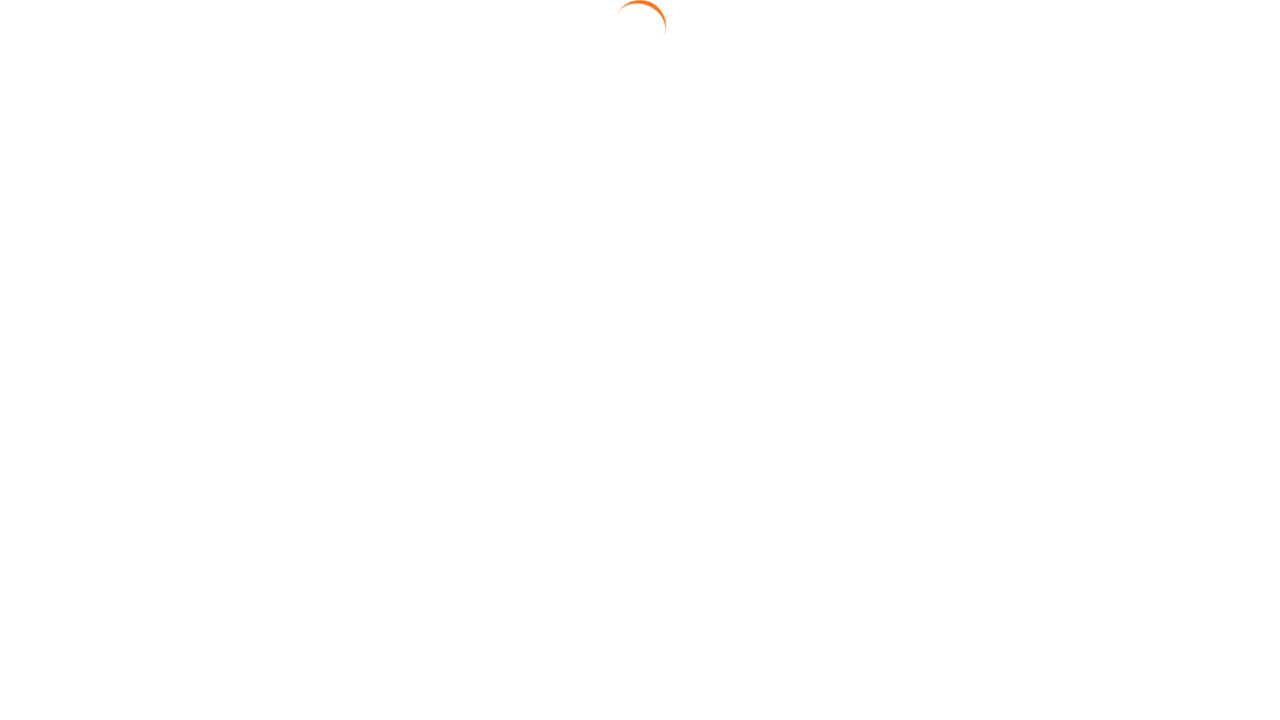

Waited for Web Table to load
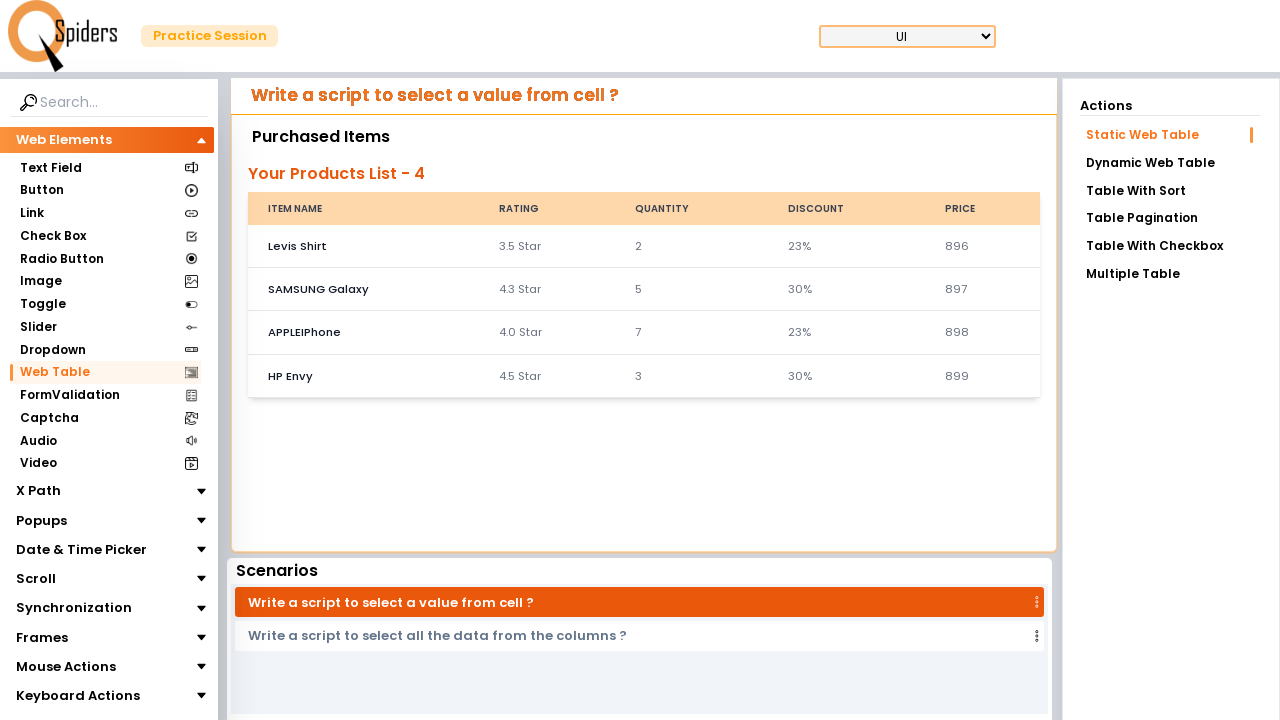

Retrieved HP Envy discount value: 30%
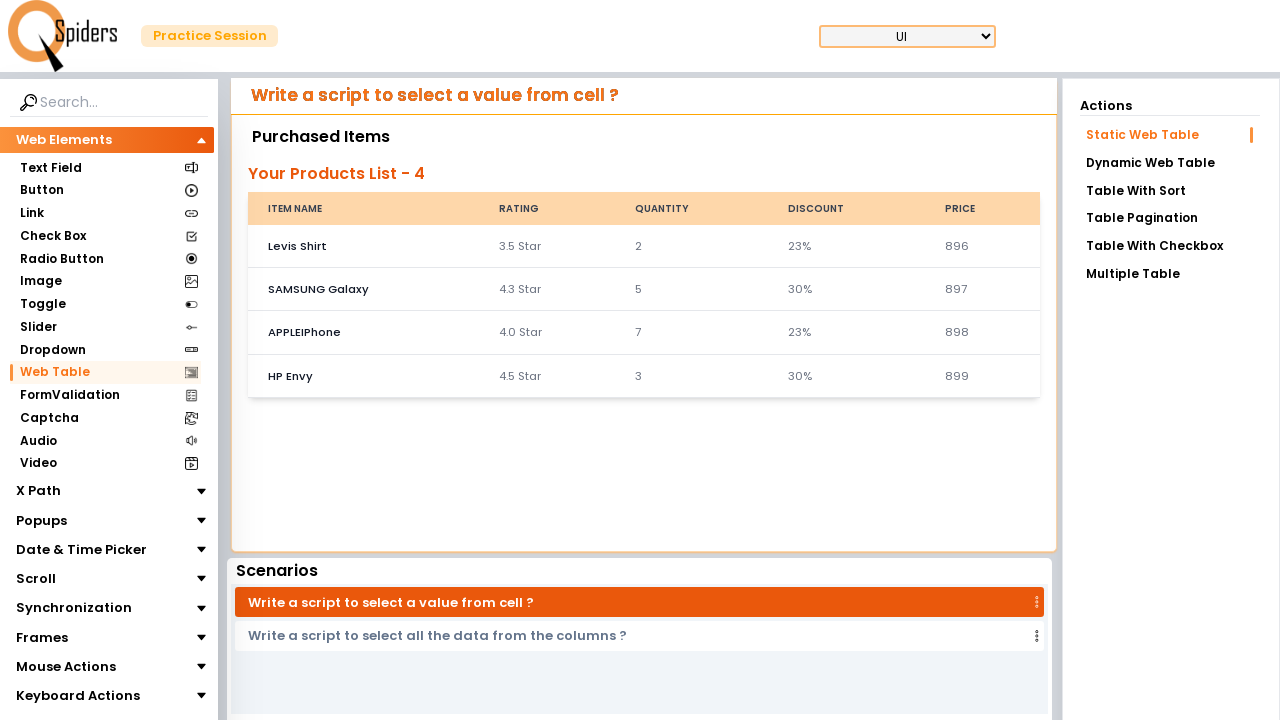

Retrieved SAMSUNG Galaxy price value: 897
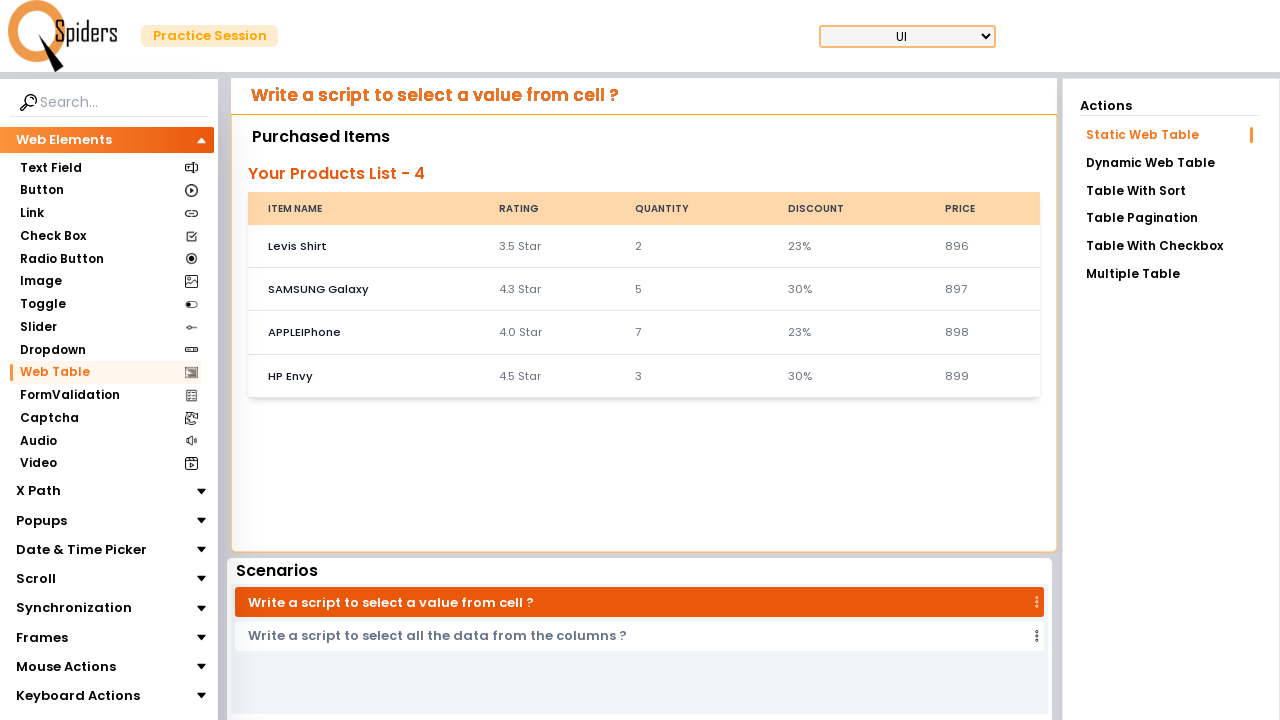

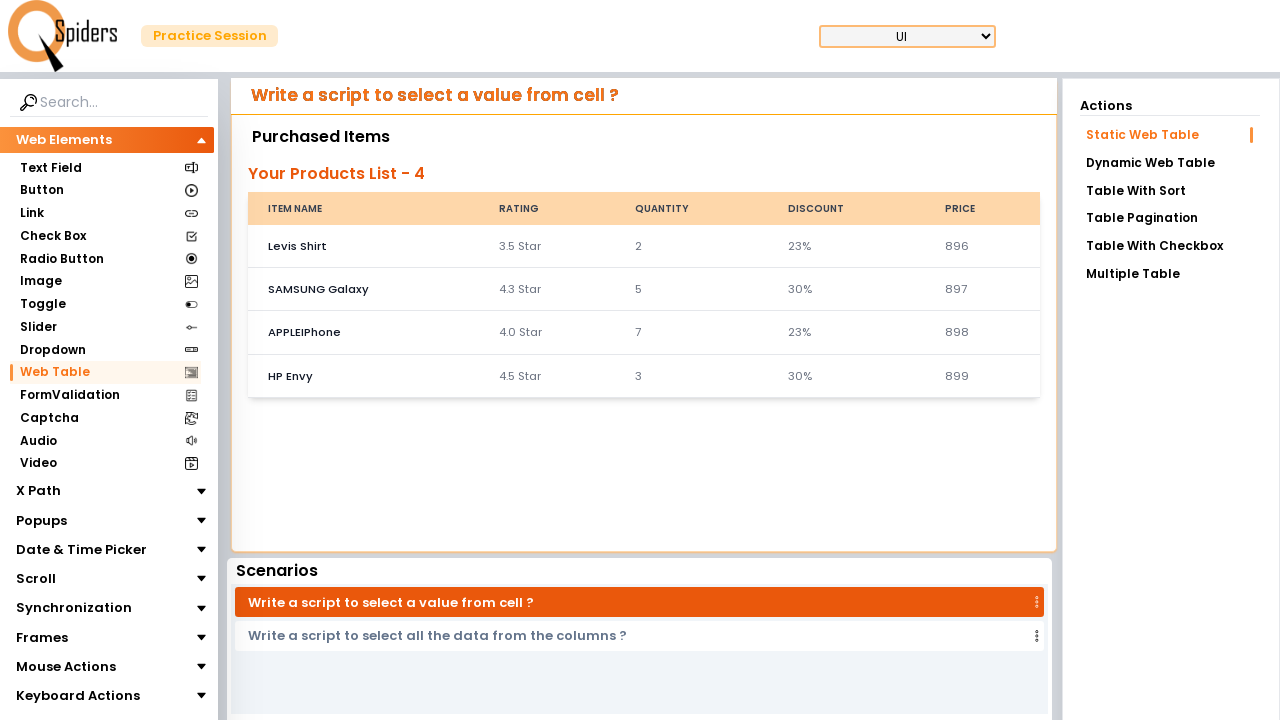